Tests drag and drop functionality on jQueryUI demo page by dragging an element from source to a target drop zone within an iframe.

Starting URL: http://jqueryui.com/droppable/

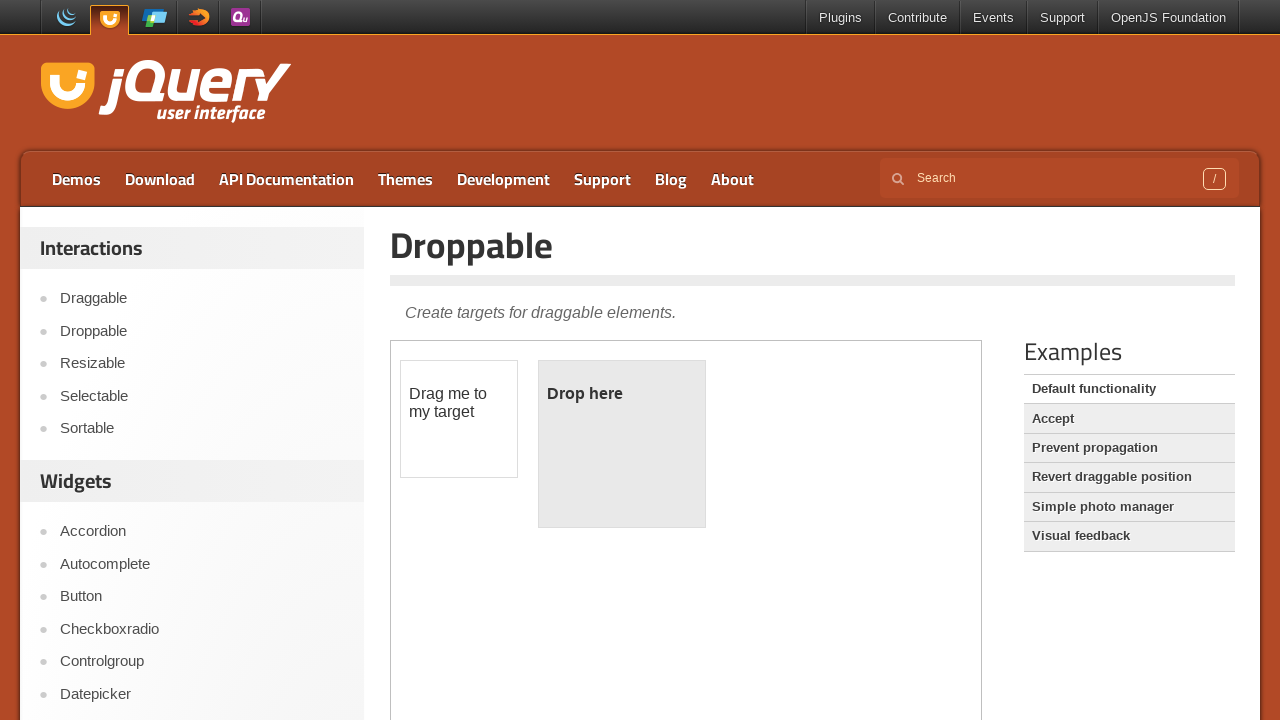

Set viewport size to 1920x1080
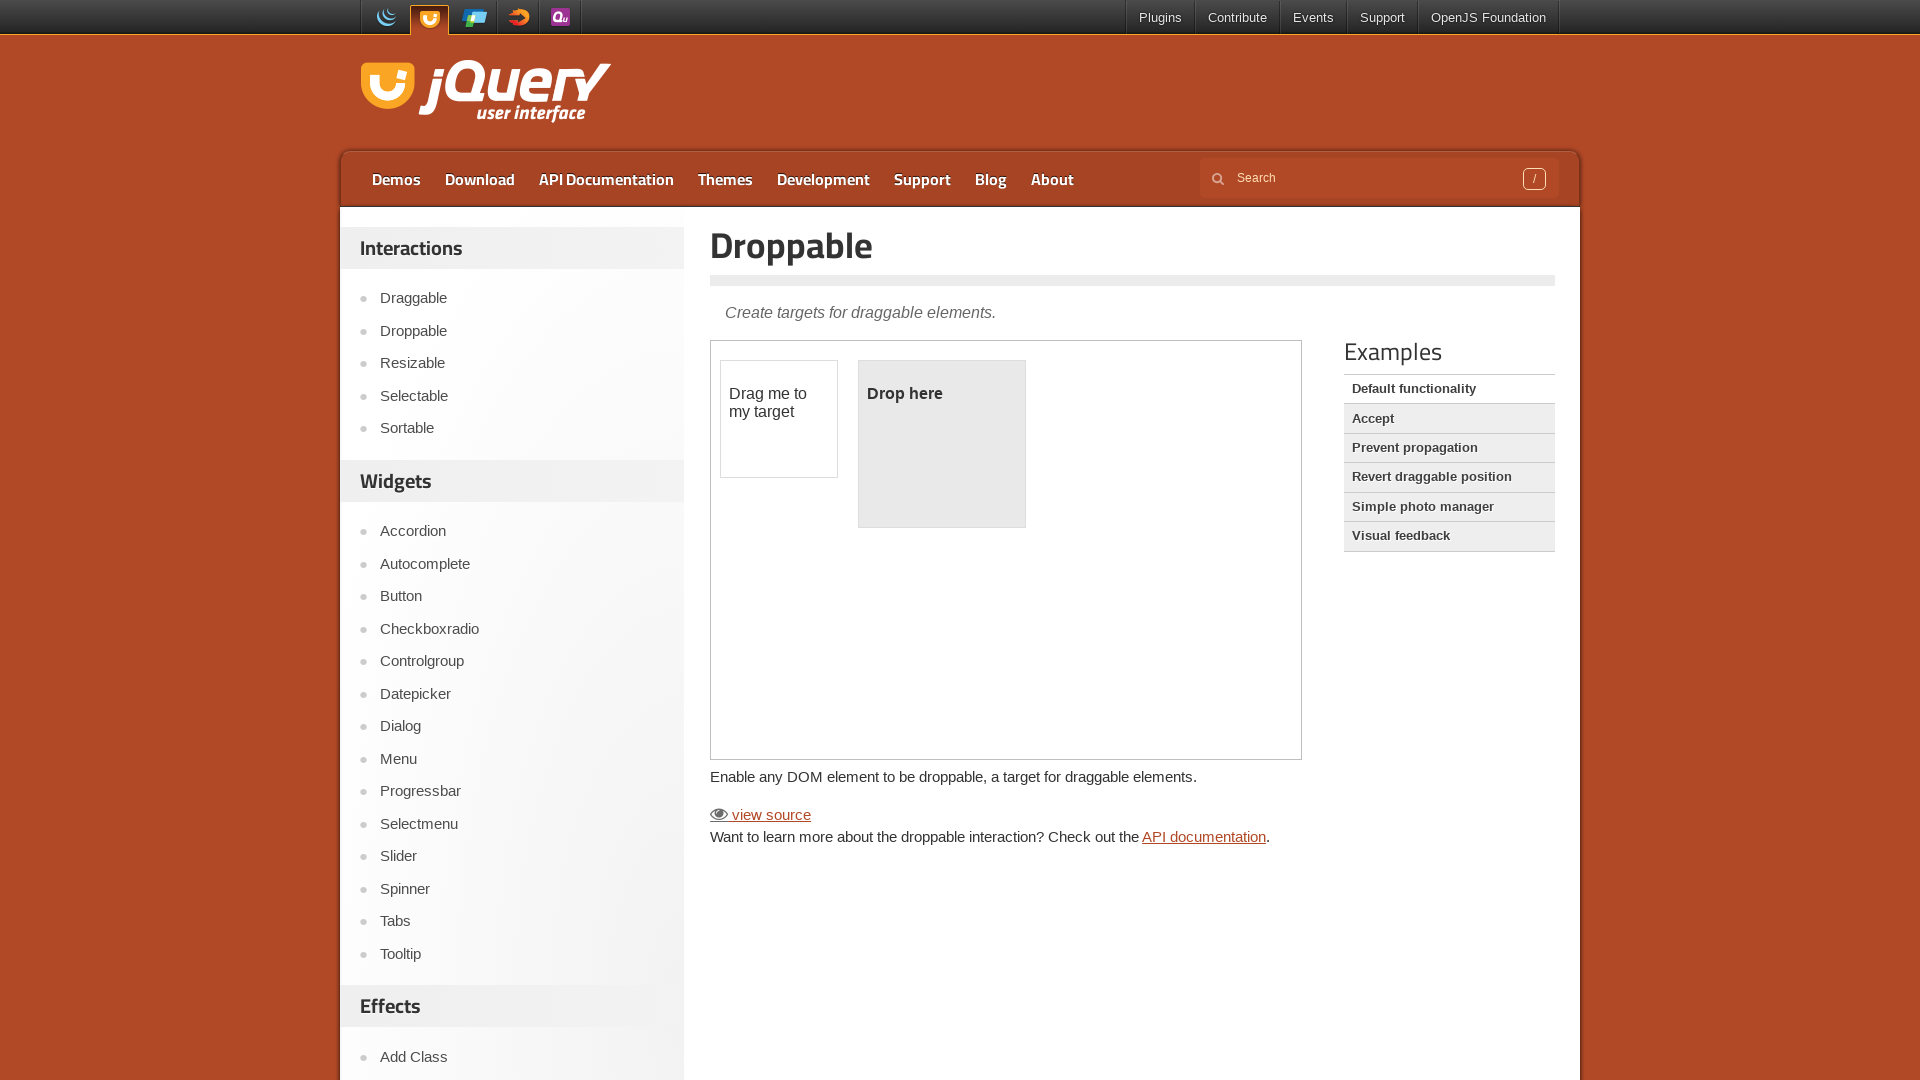

Located demo iframe
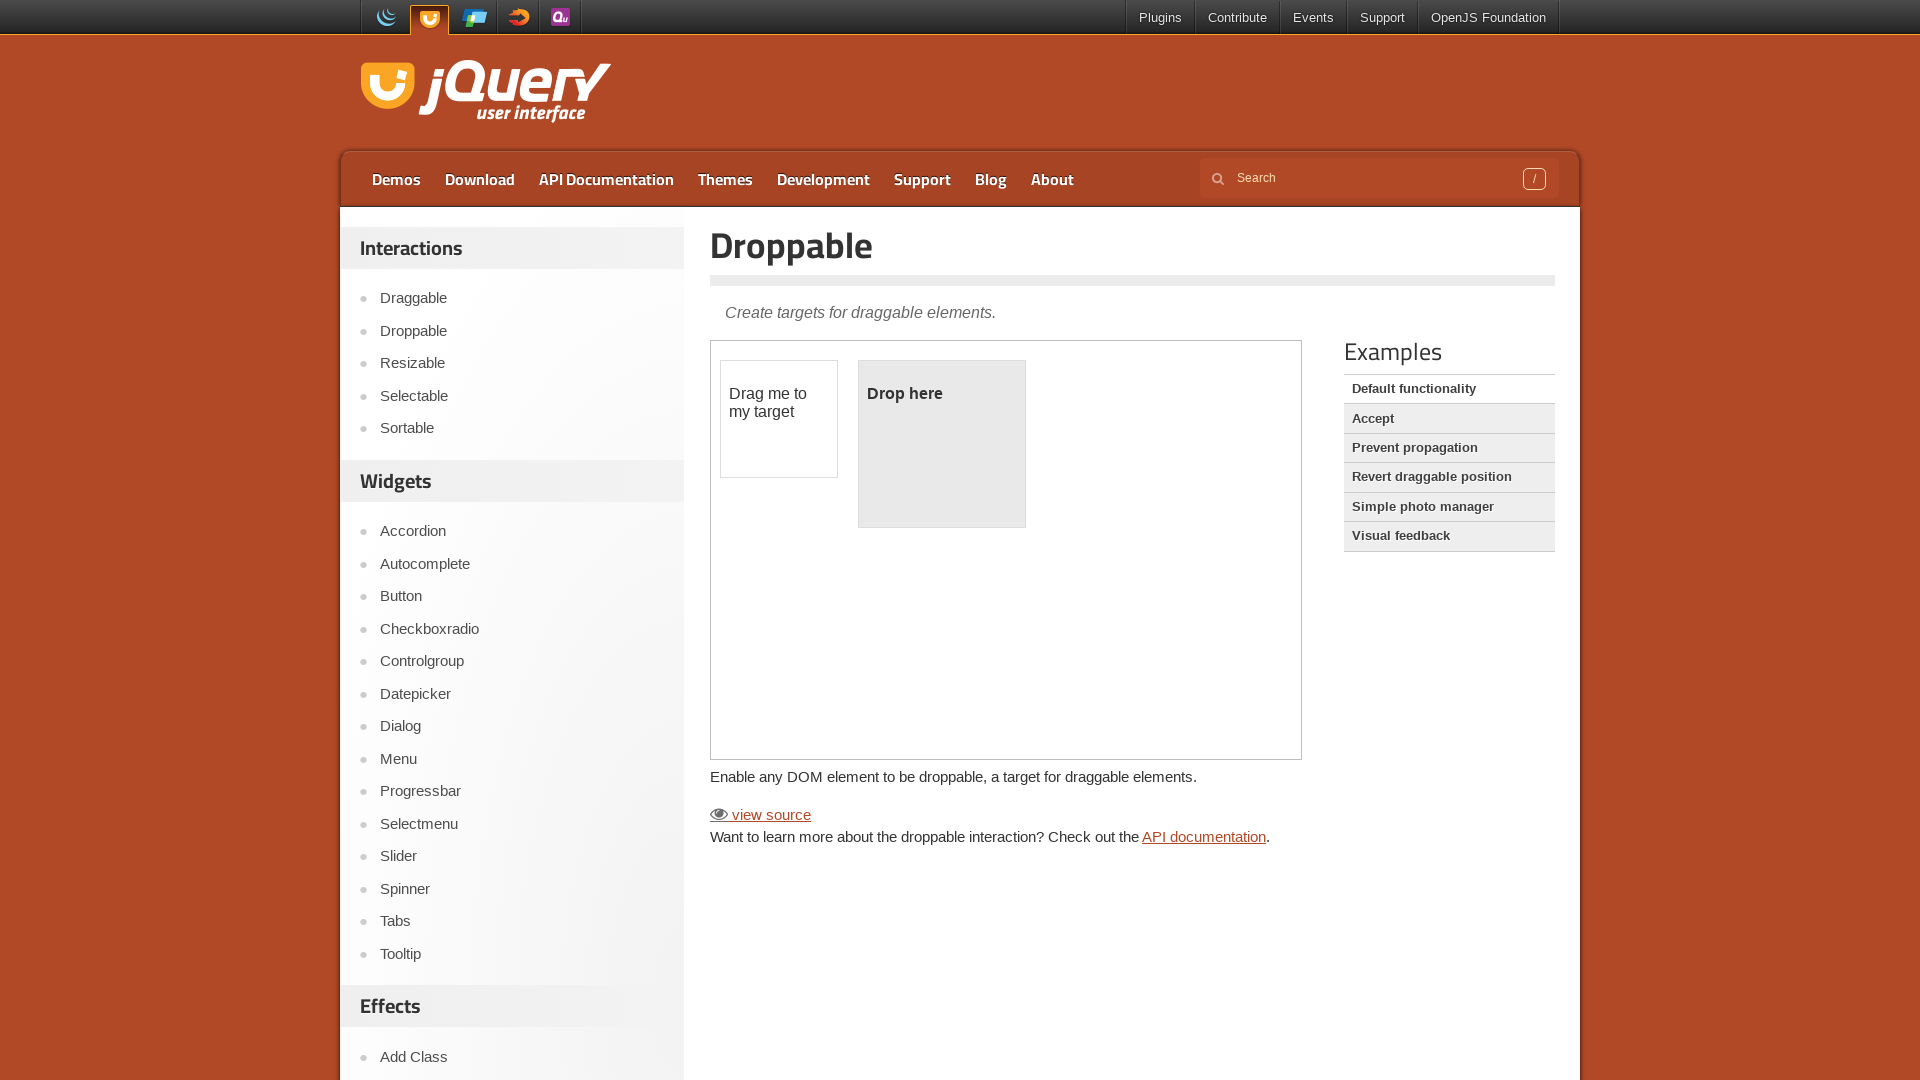

Located draggable source element
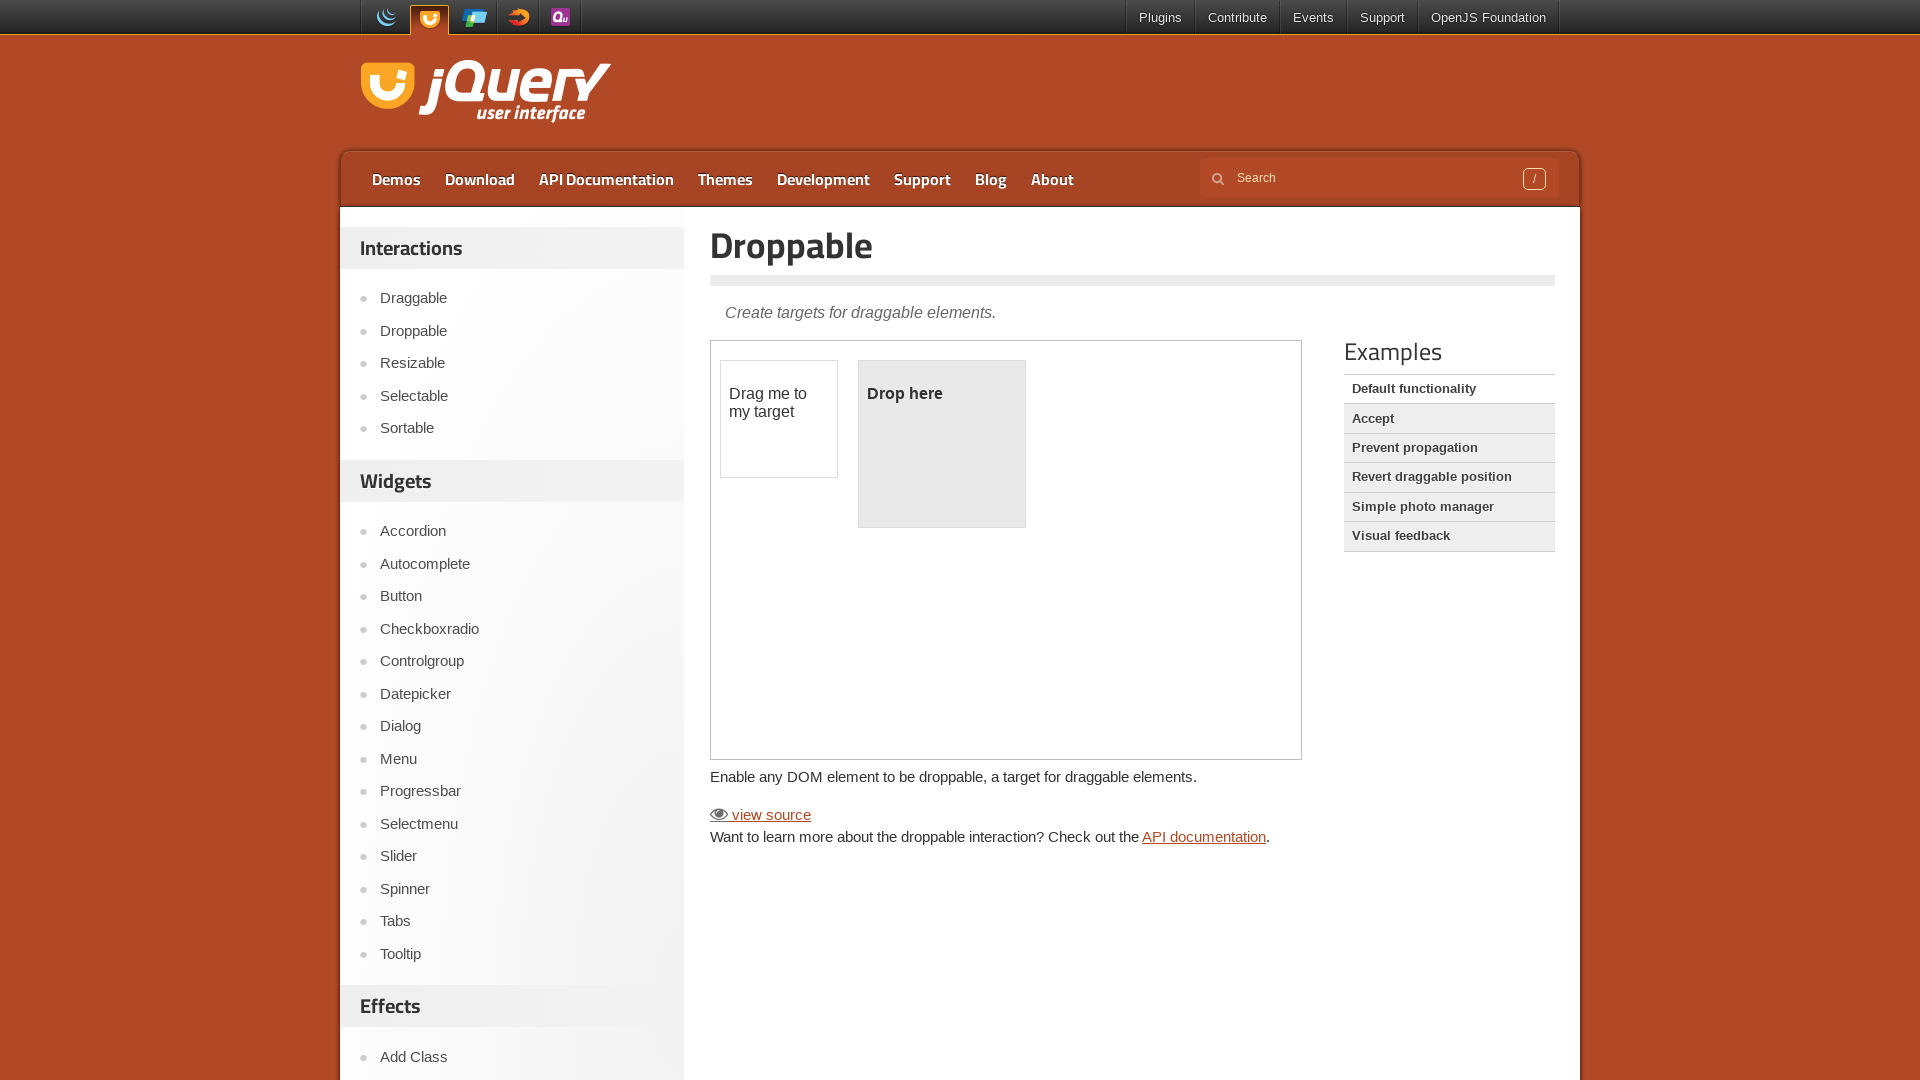

Located droppable target element
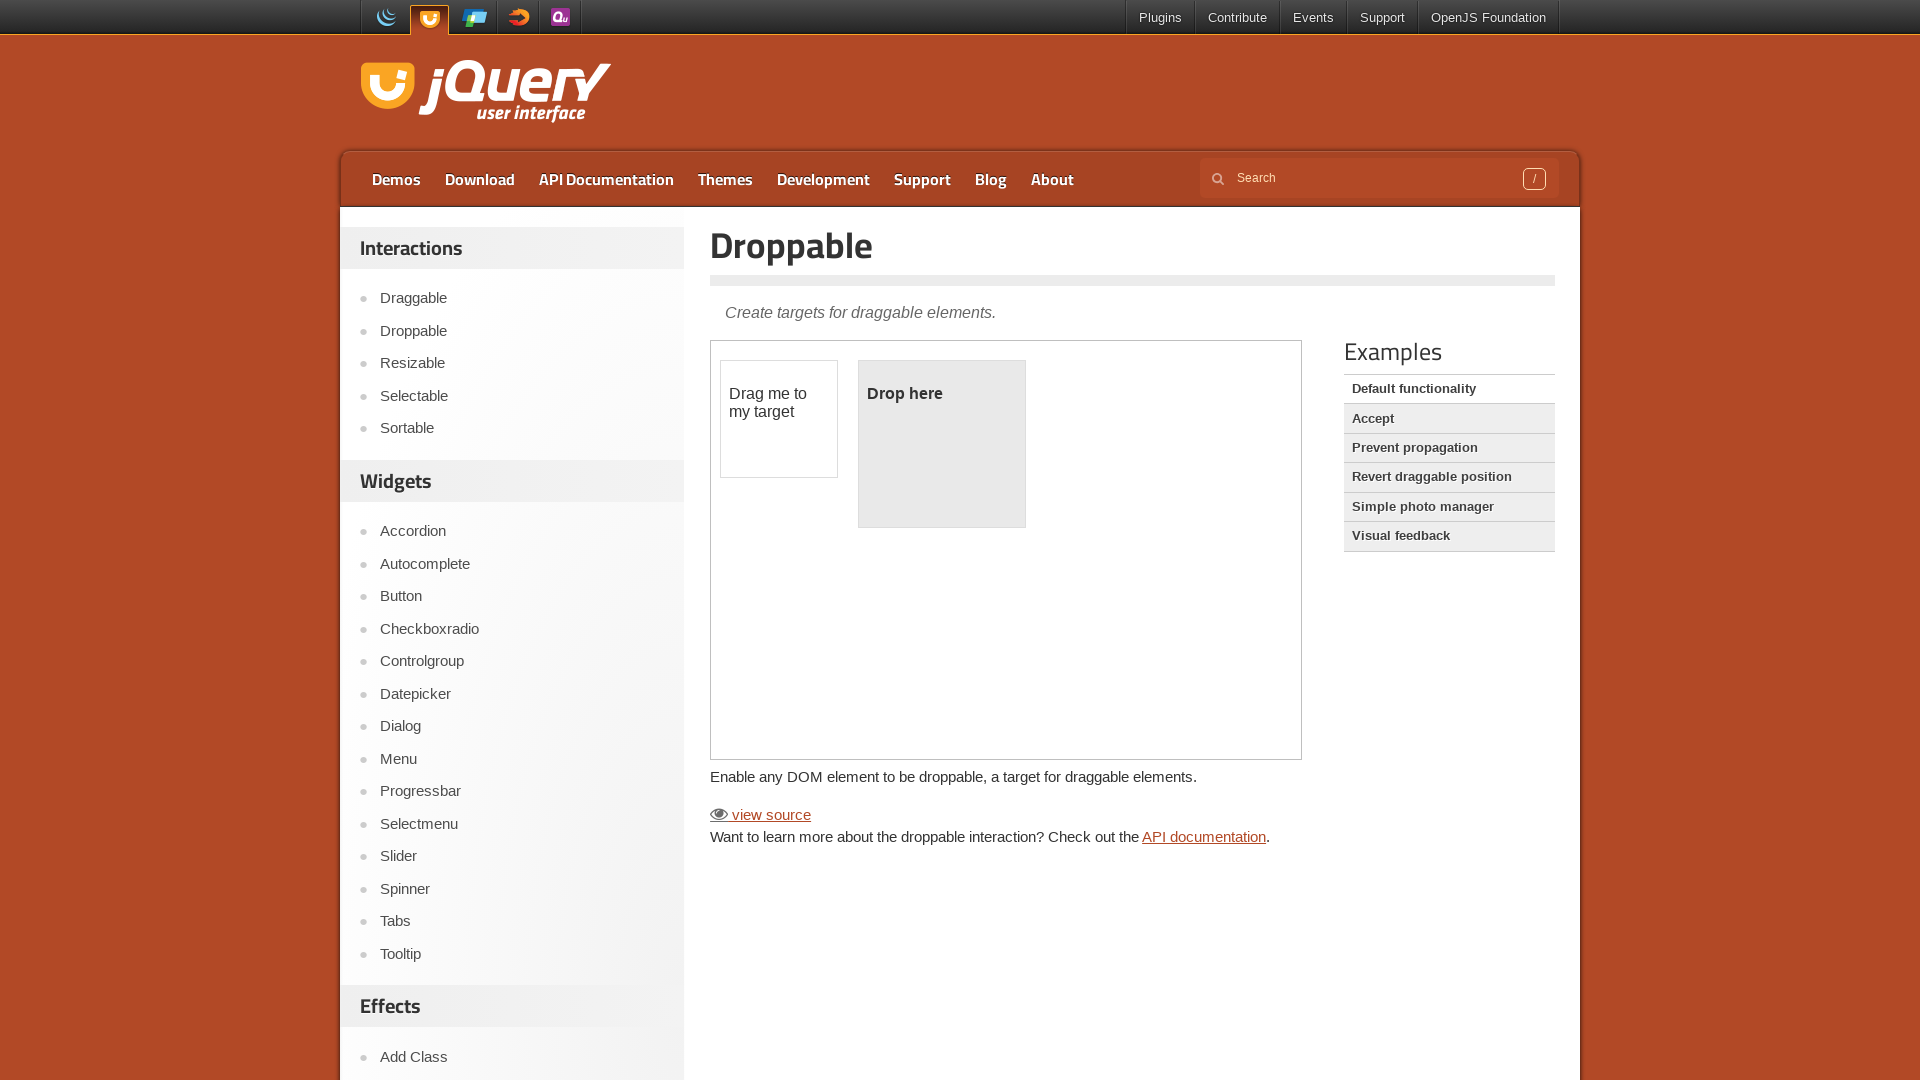

Dragged source element to target drop zone at (942, 444)
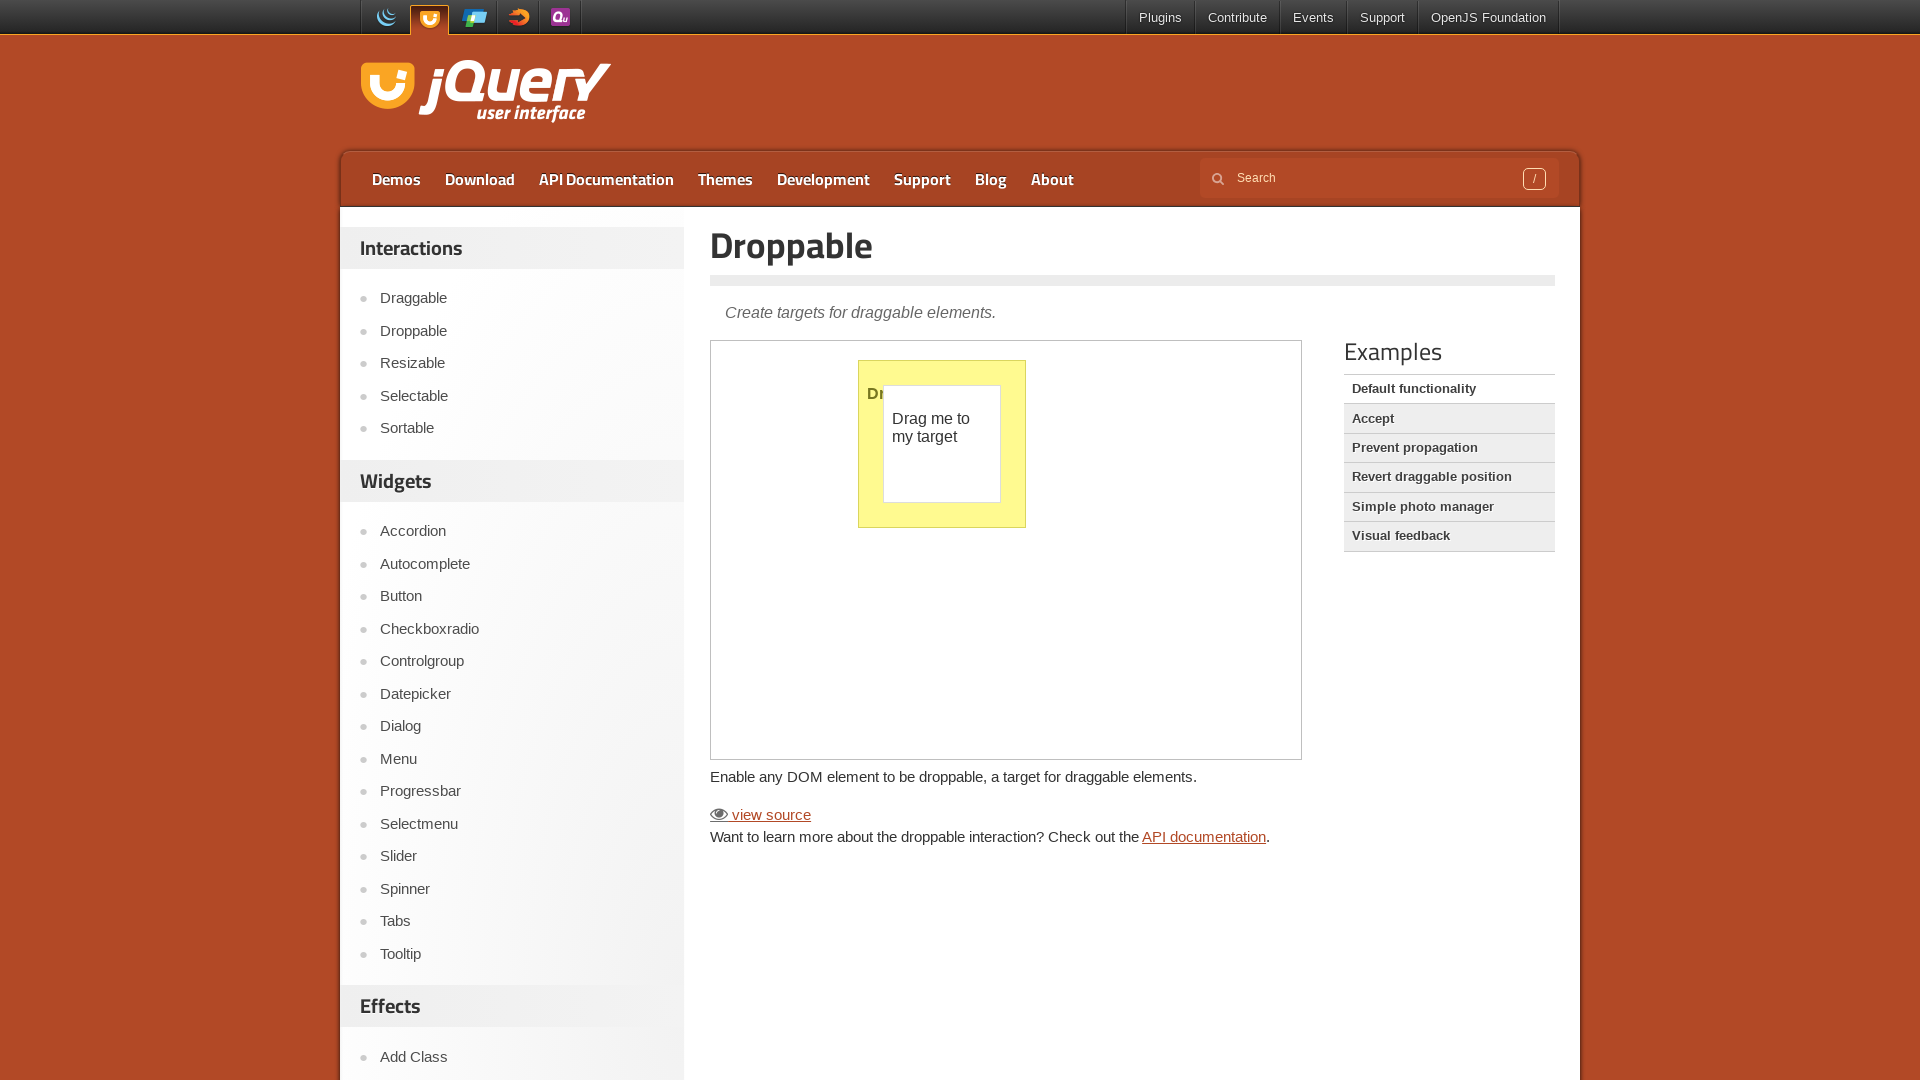

Waited 1000ms for drag and drop animation to complete
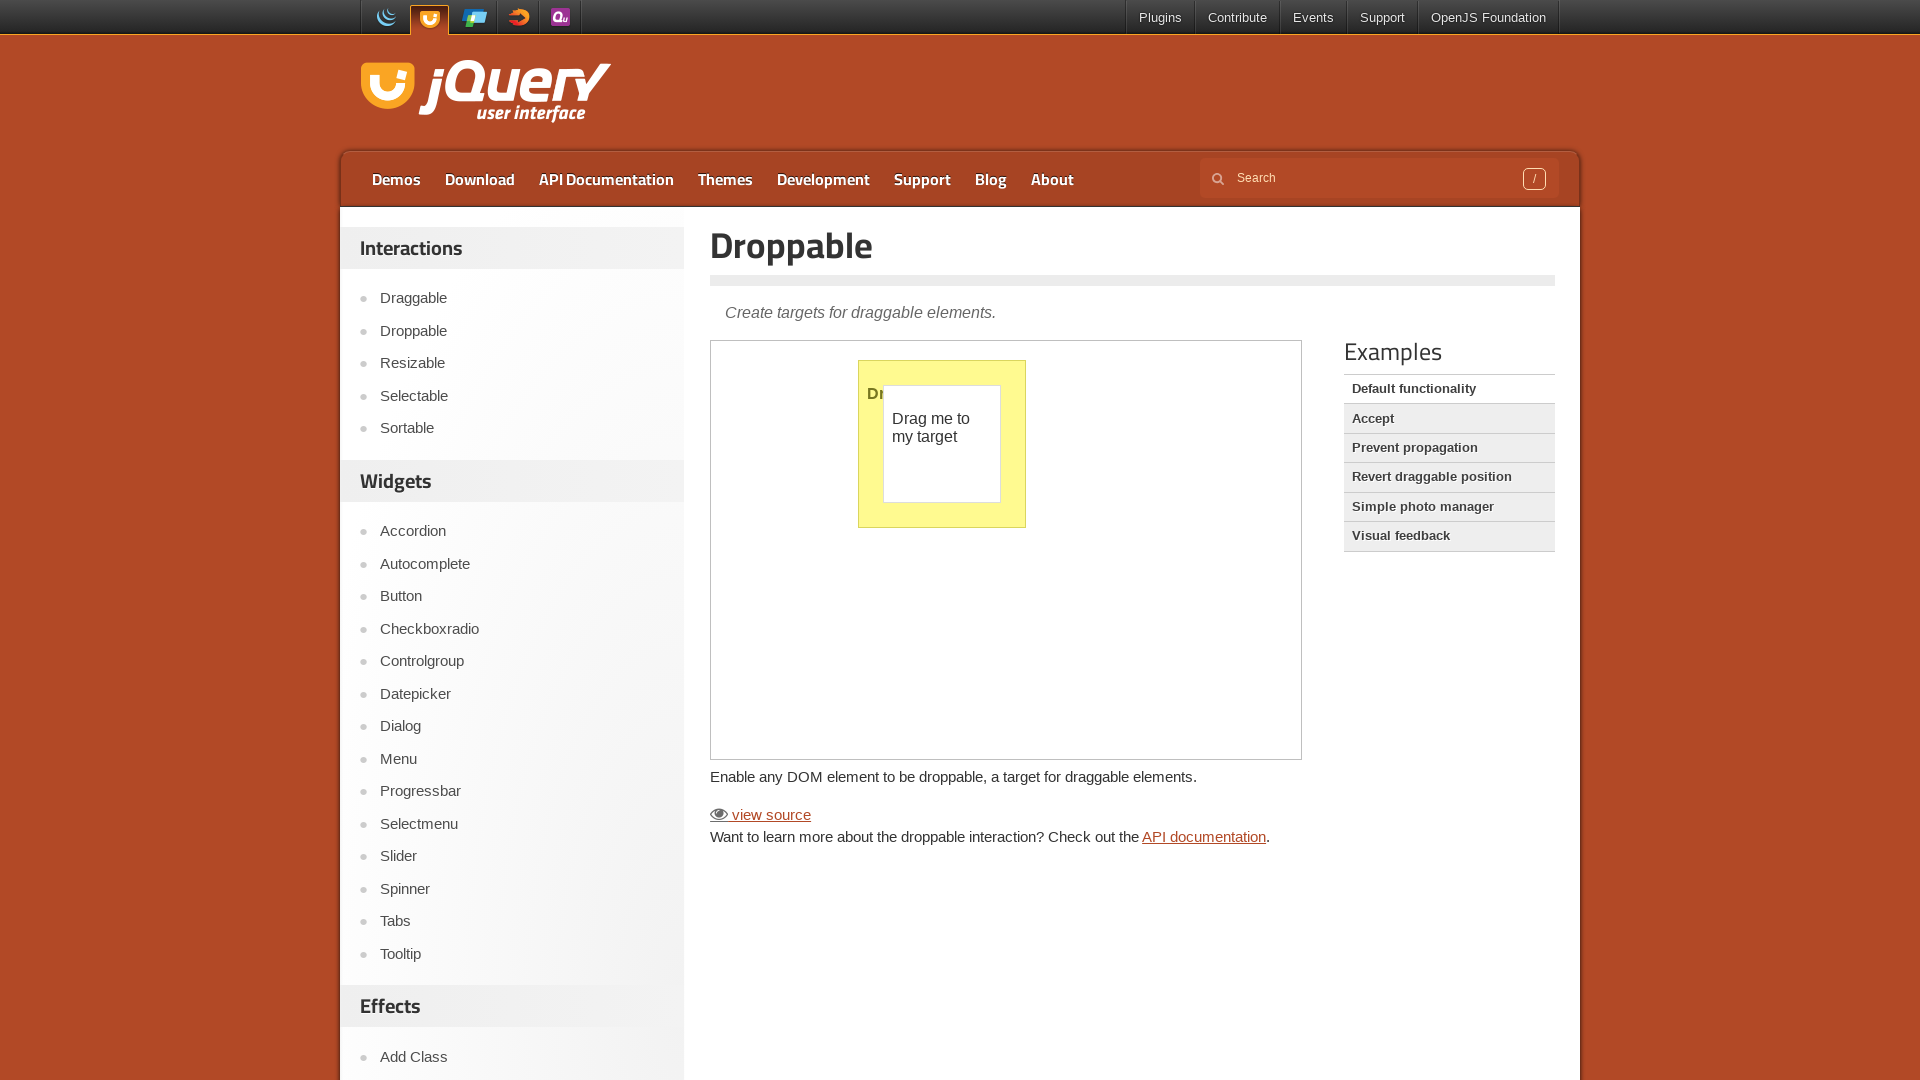

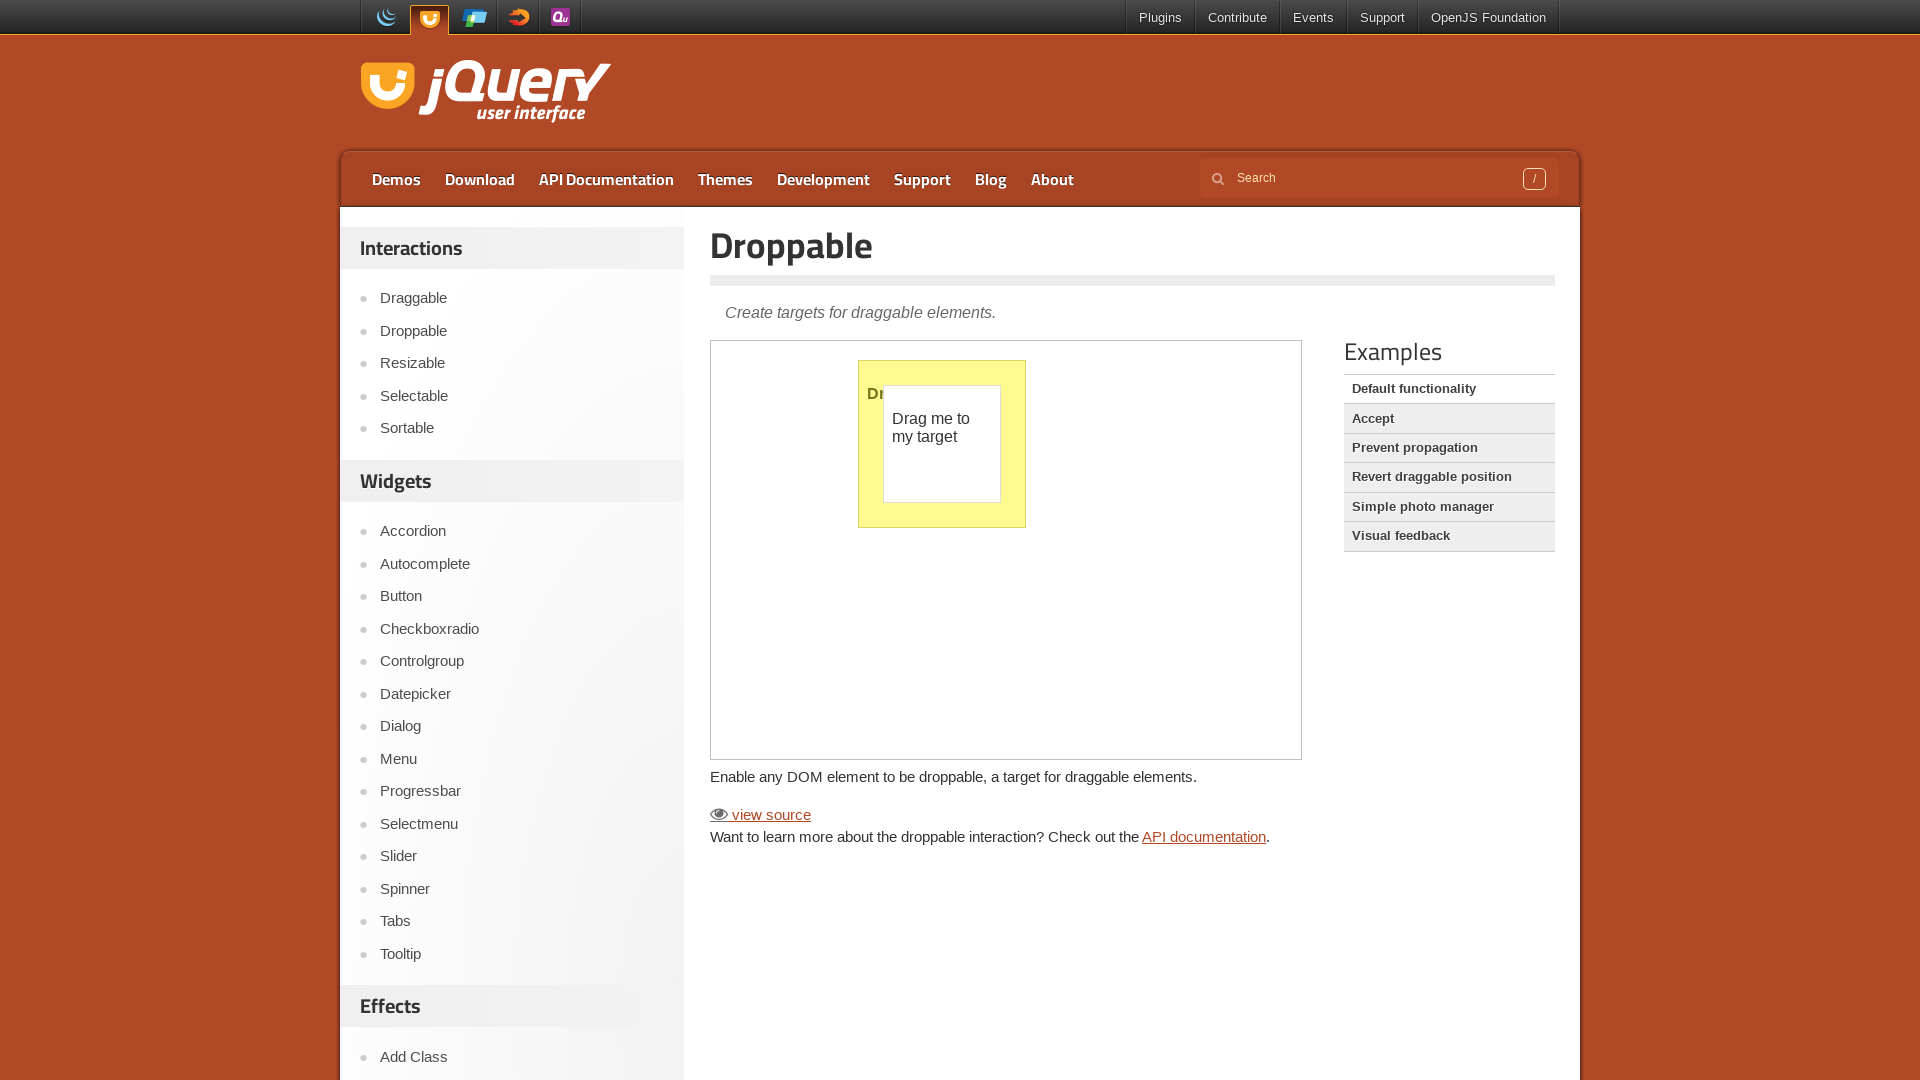